Tests selecting a language from a multi-select dropdown

Starting URL: https://demo.automationtesting.in/Register.html

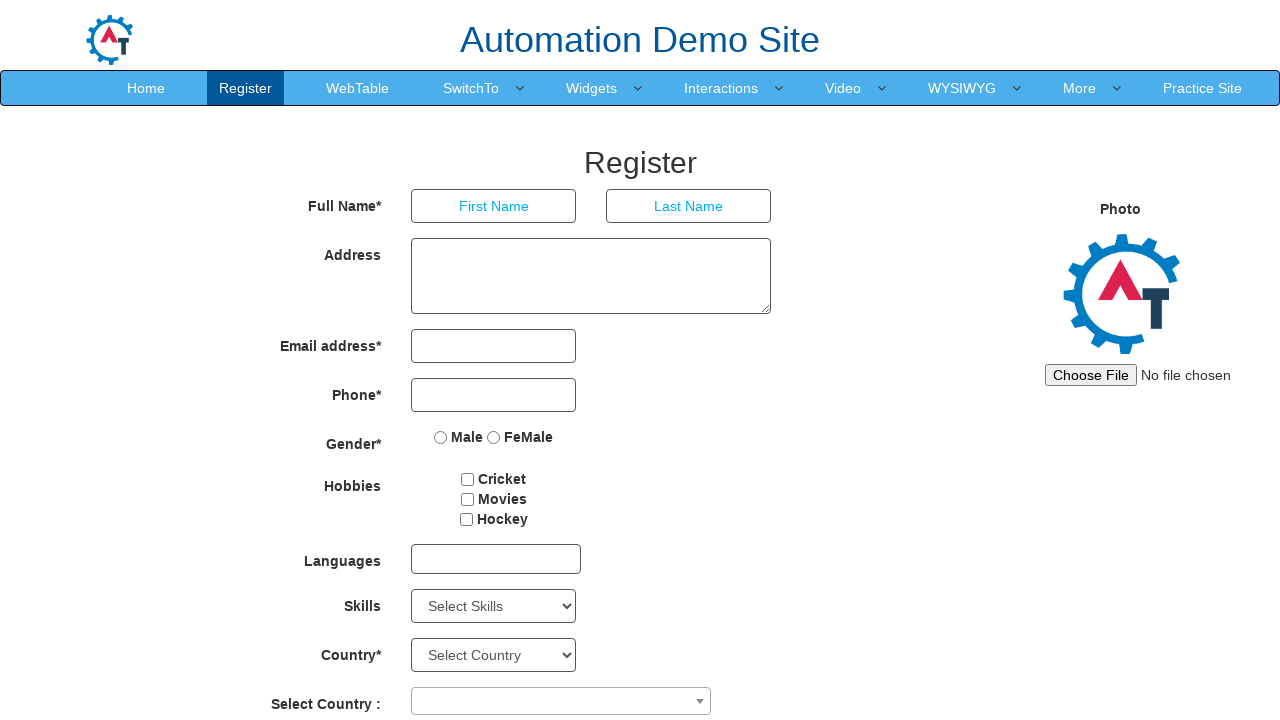

Clicked language dropdown to open it at (496, 559) on #msdd
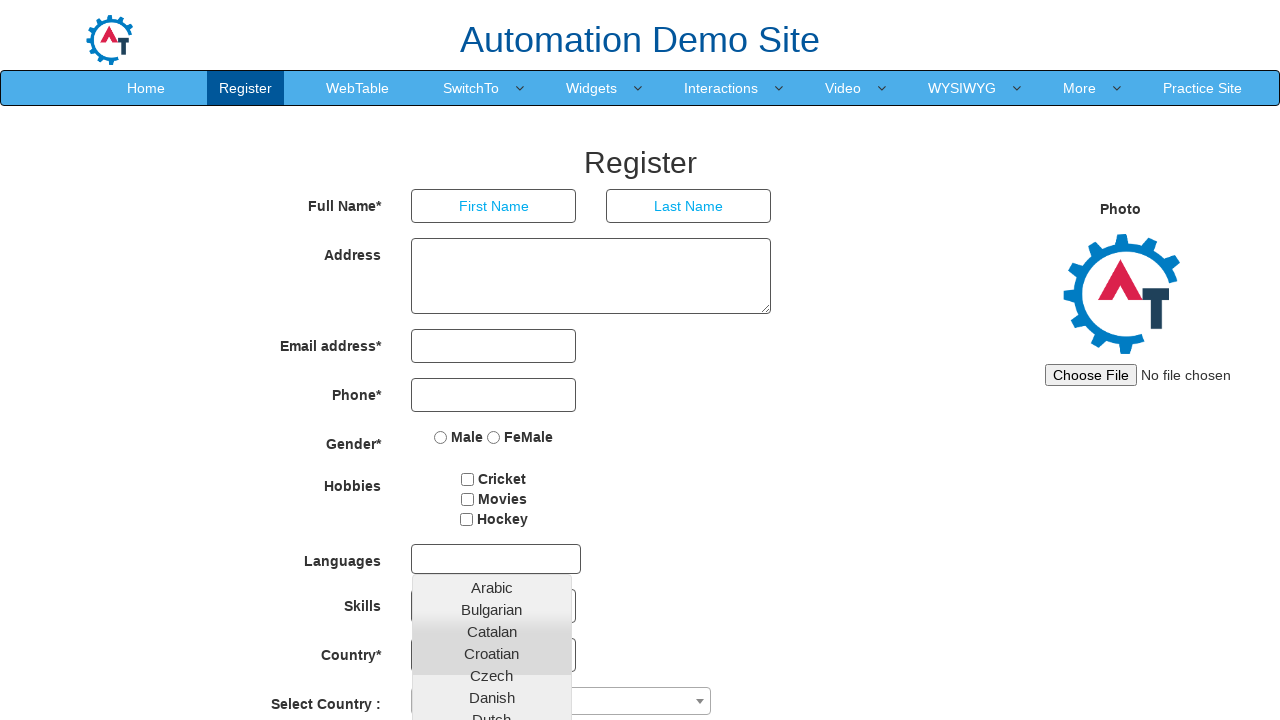

Selected English option from dropdown at (492, 457) on xpath=//a[contains(.,'English')]
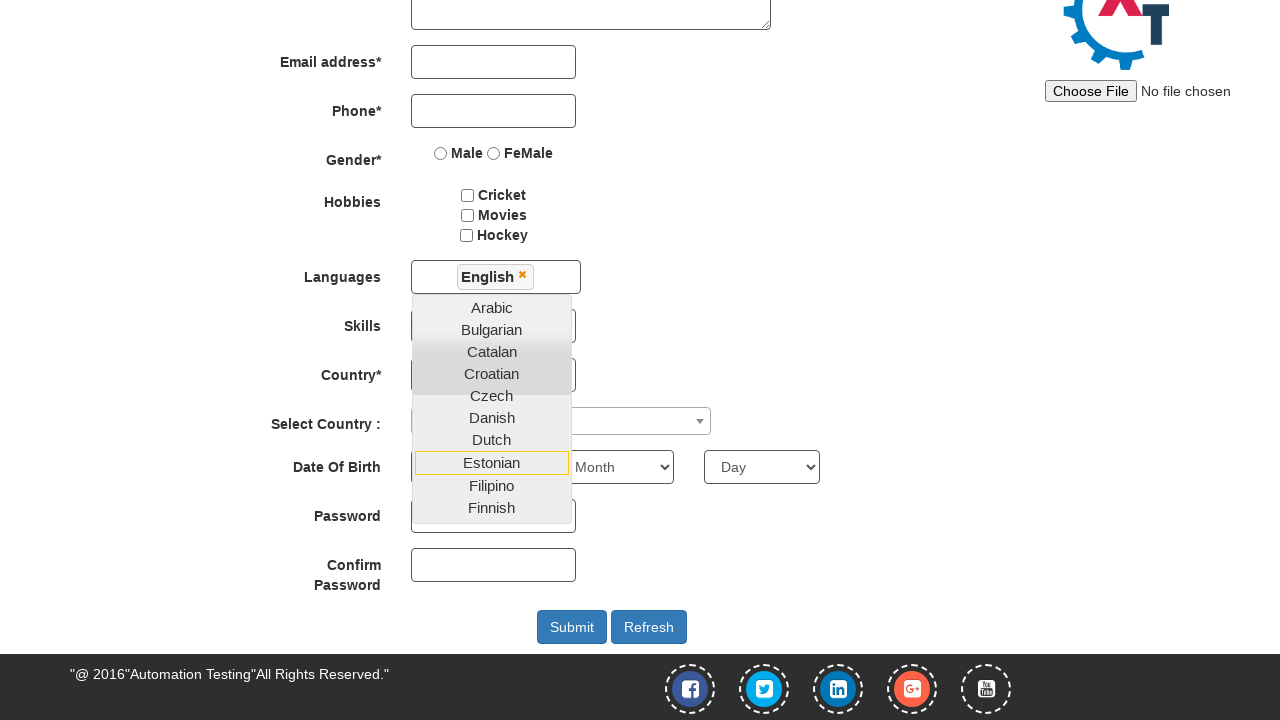

Clicked dropdown again to close it at (496, 277) on #msdd
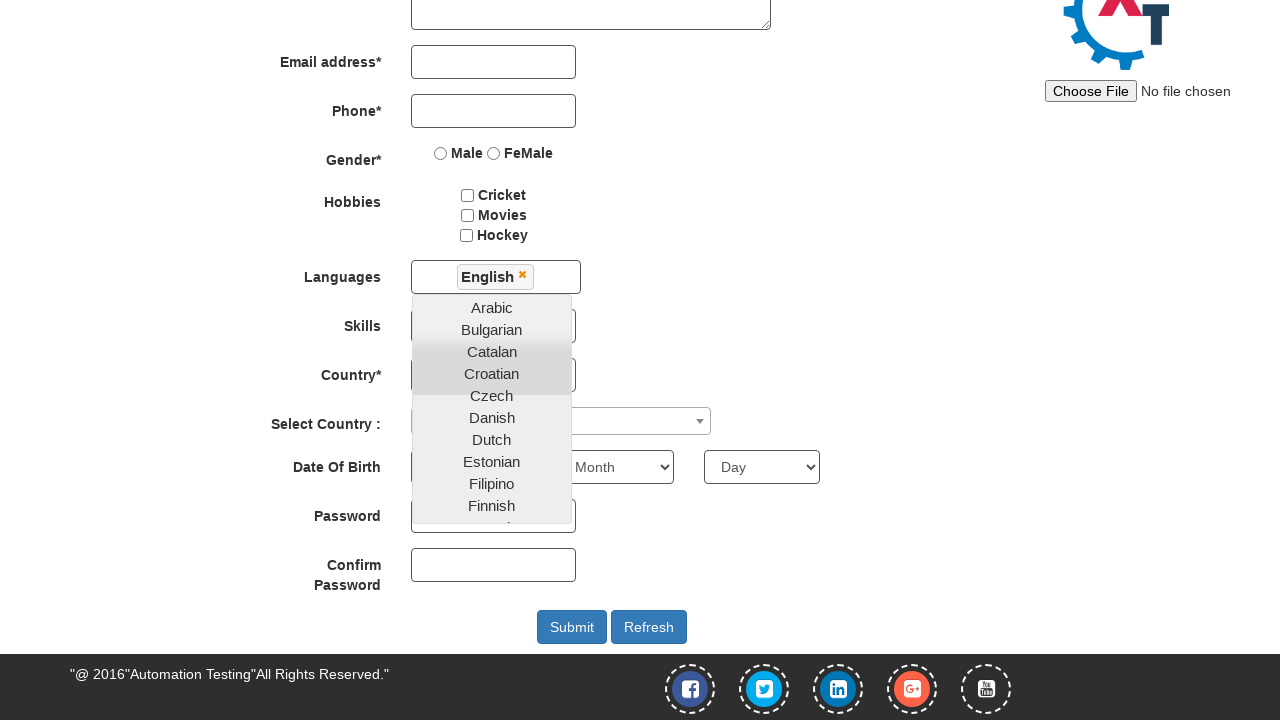

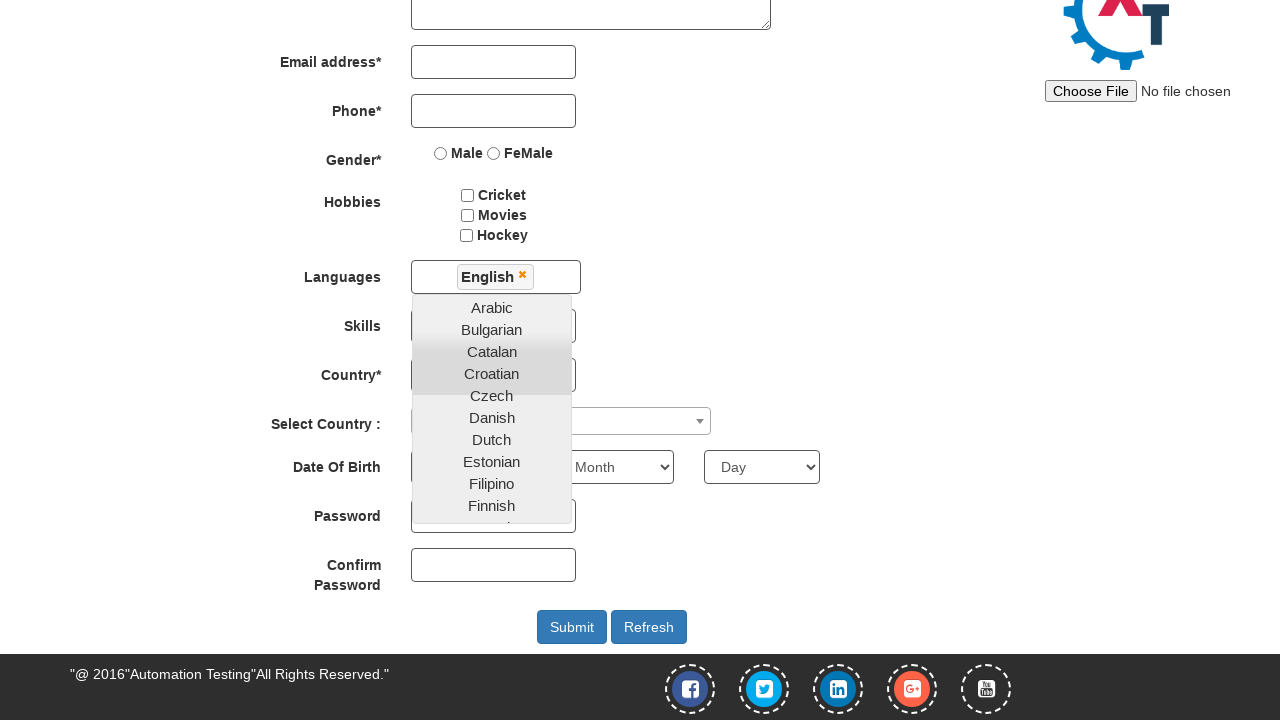